Navigates to Python.org homepage and verifies that event information is displayed in the events widget

Starting URL: https://www.python.org/

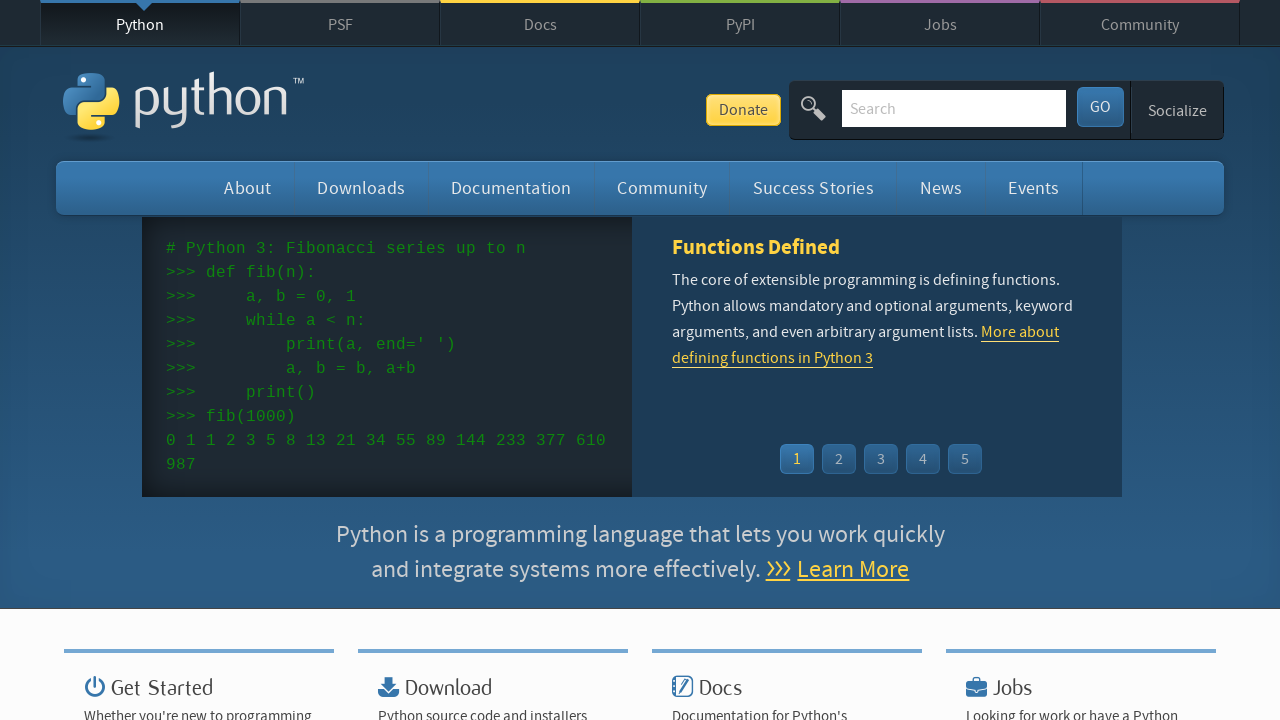

Navigated to Python.org homepage
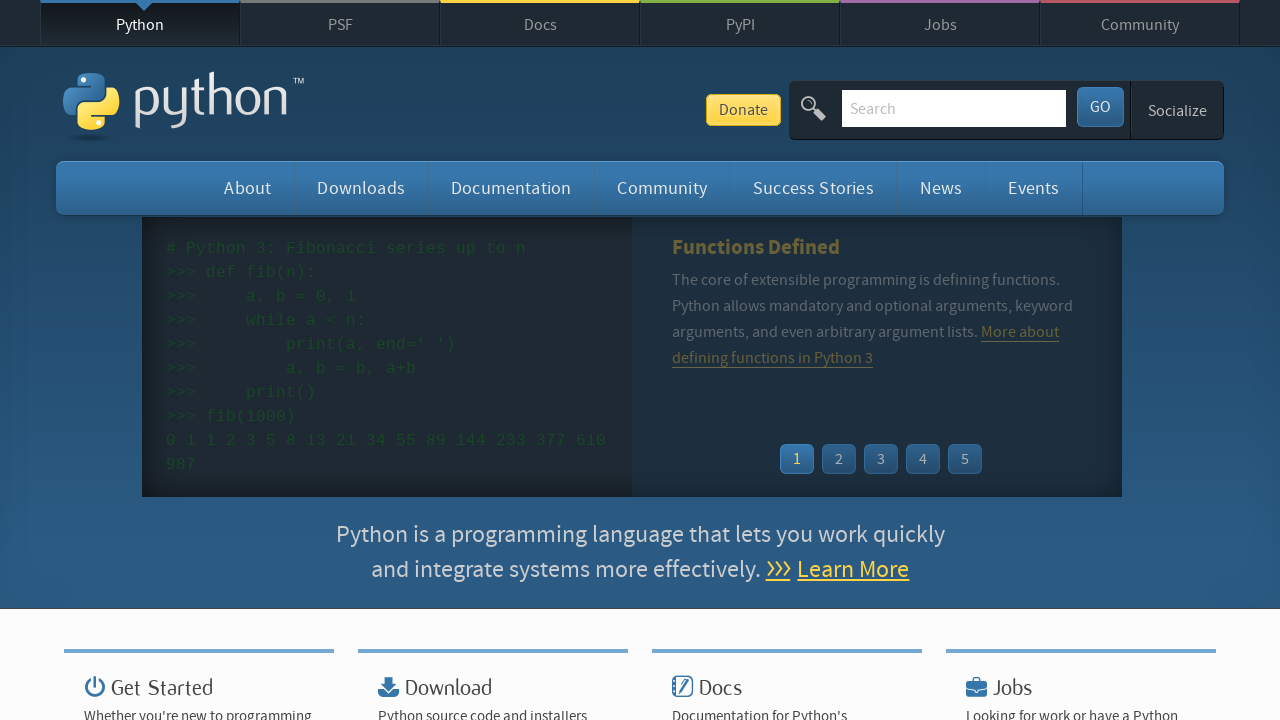

Event widget loaded
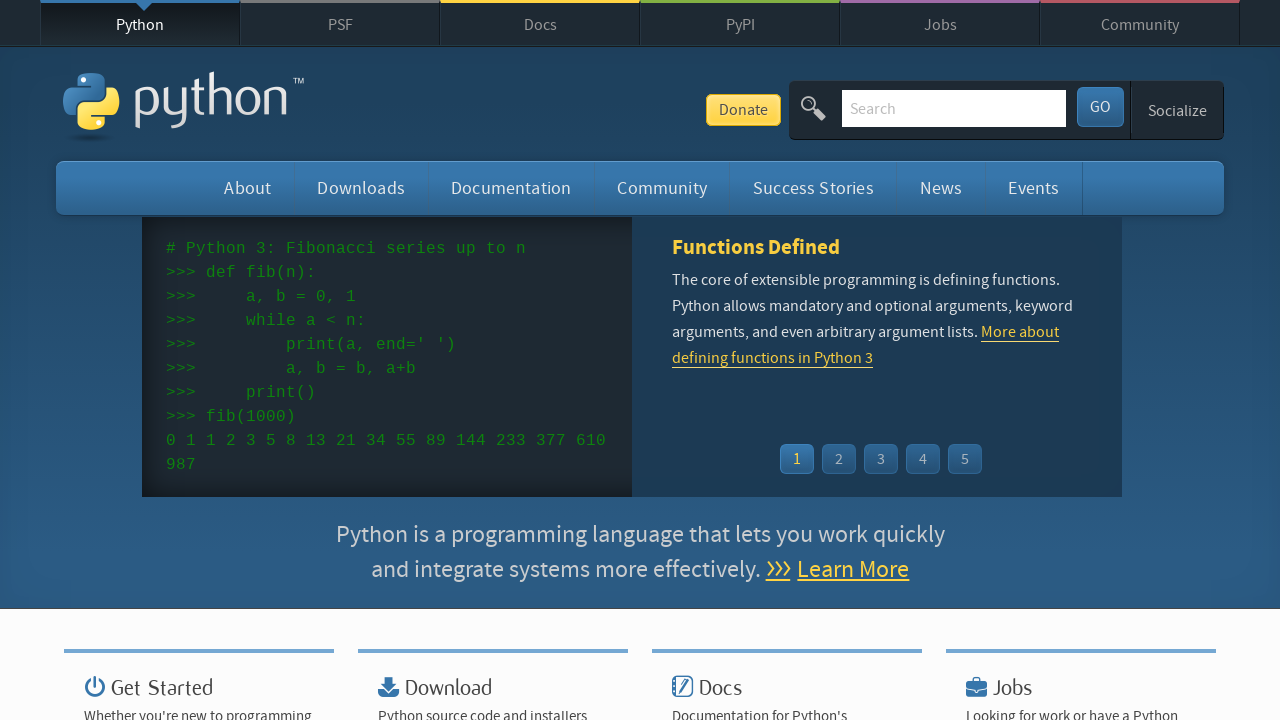

Event times verified in widget
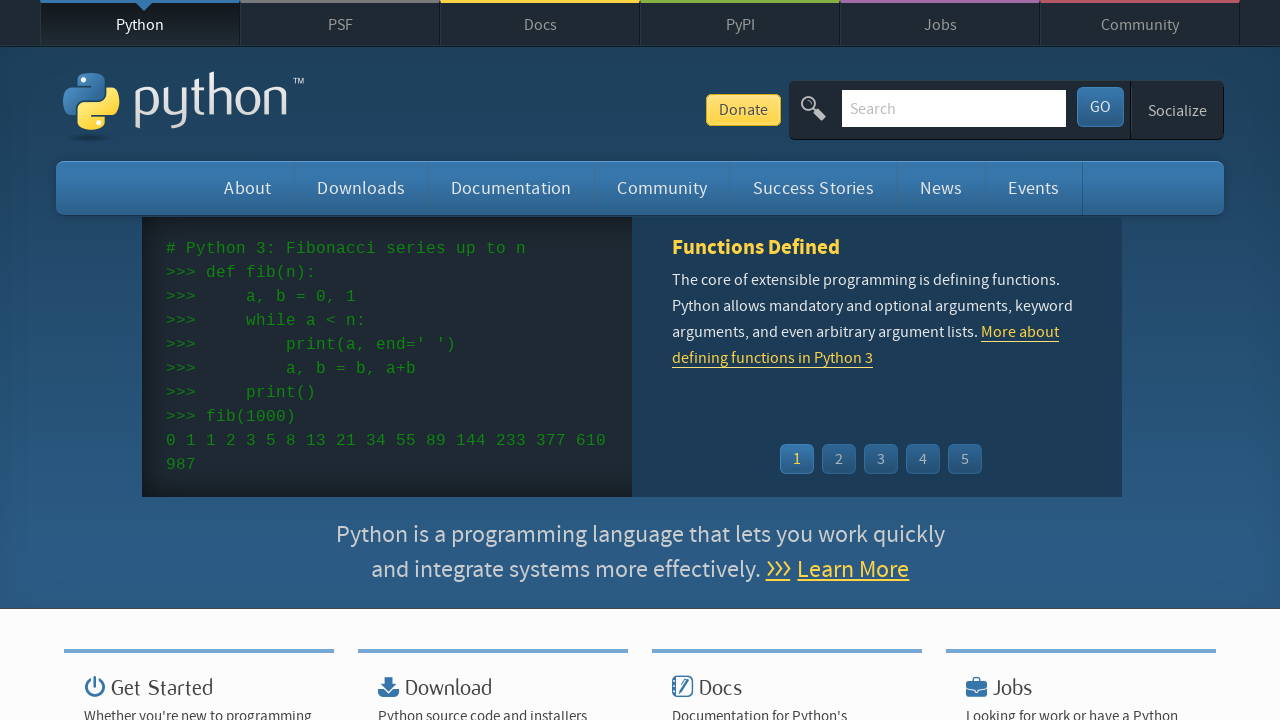

Event names and links verified in widget
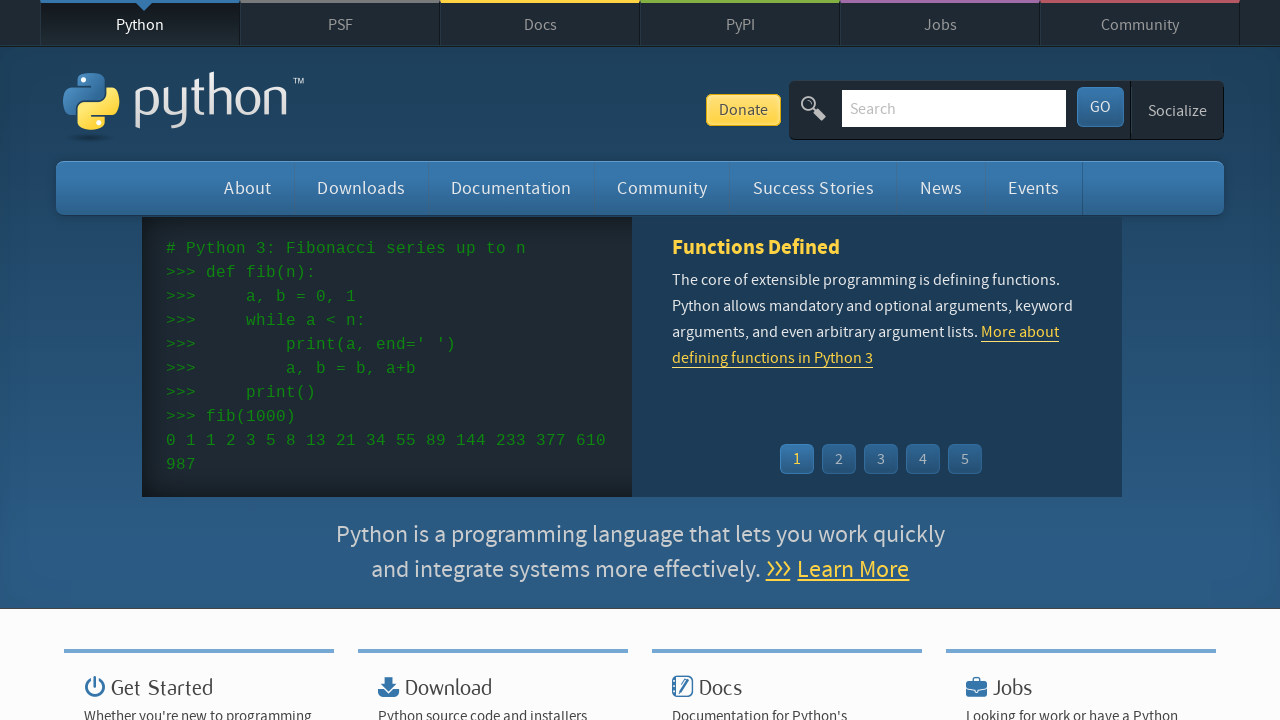

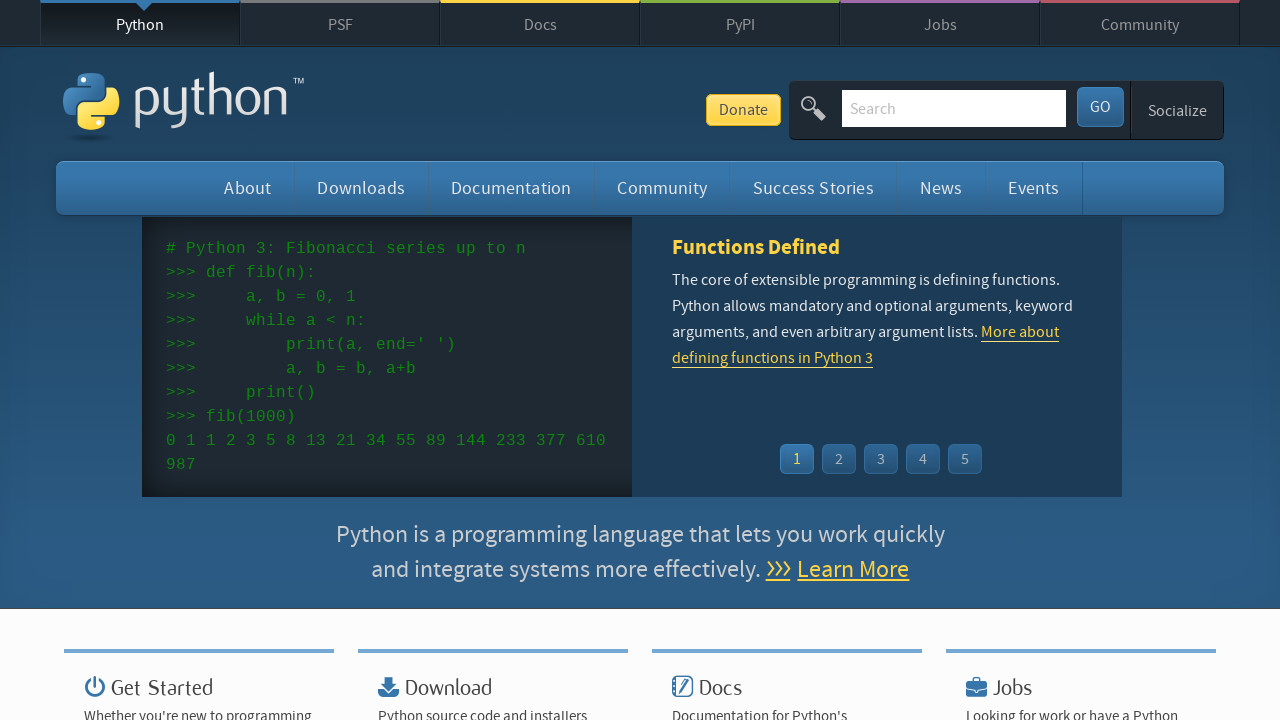